Navigates to the Naveen Automation Labs academy website and clicks the first Login button on the page.

Starting URL: https://academy.naveenautomationlabs.com/

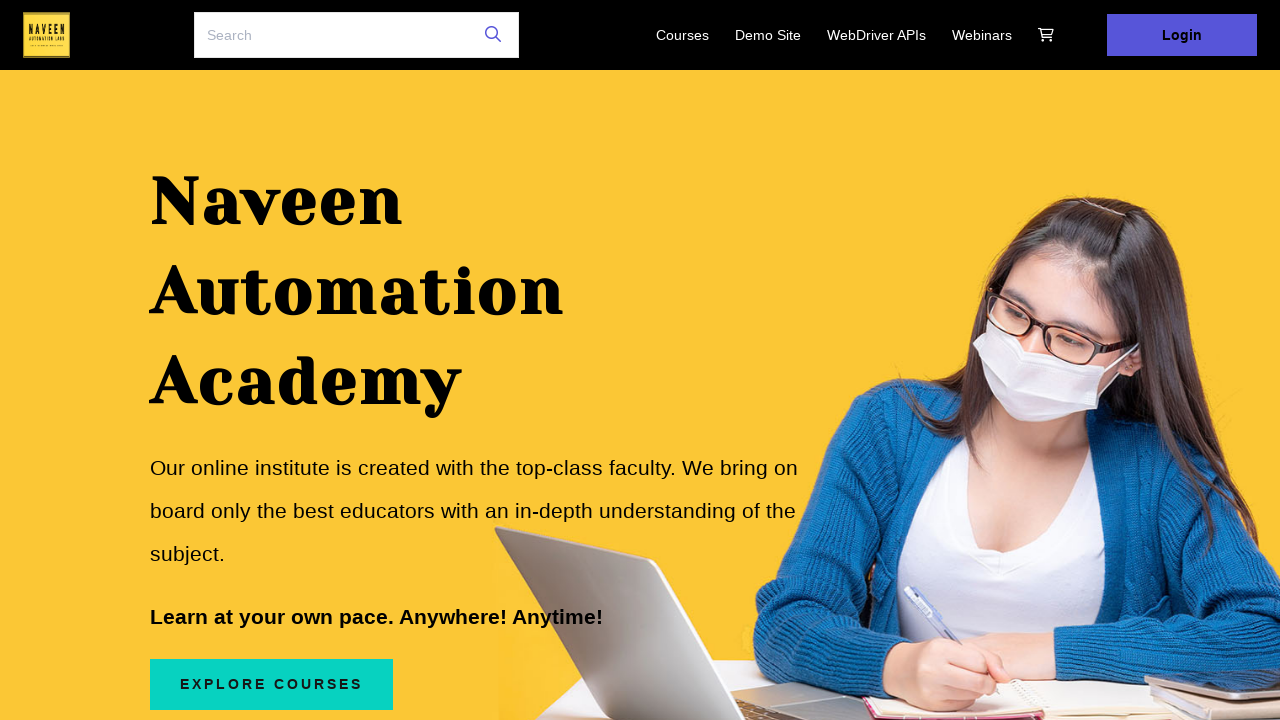

Navigated to Naveen Automation Labs academy website
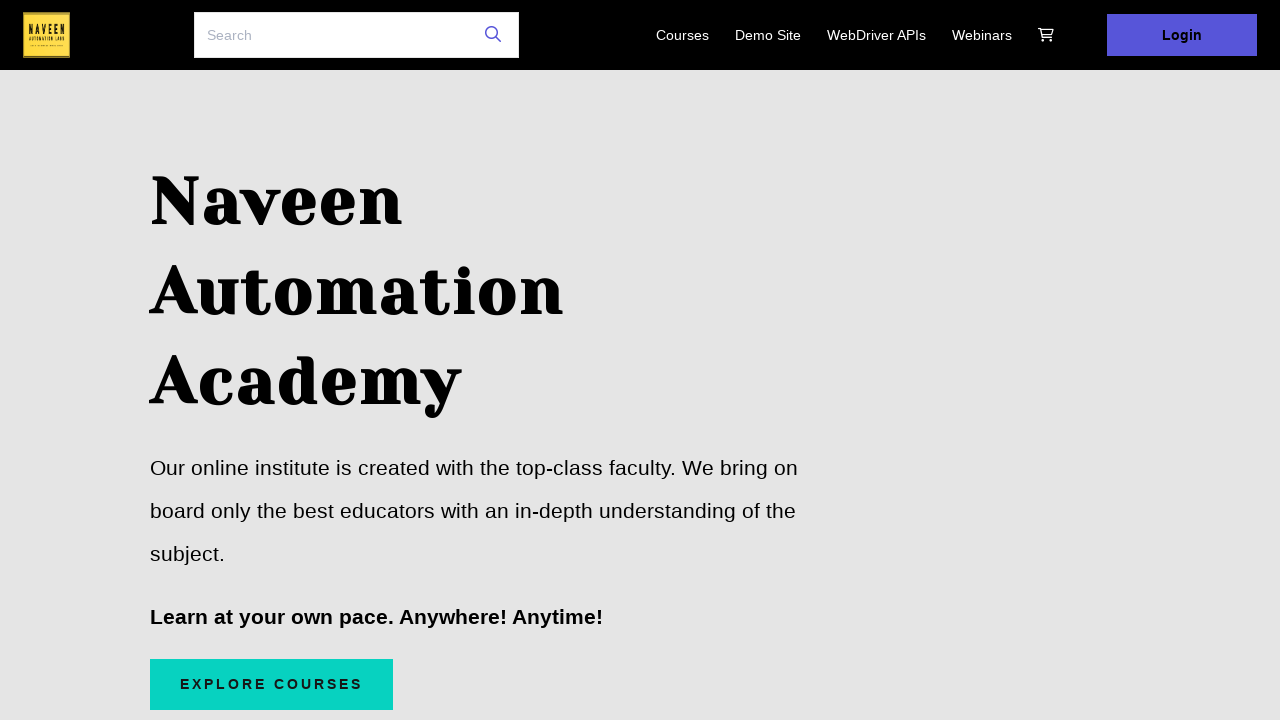

Clicked the first Login button on the page at (1182, 35) on text=Login >> nth=0
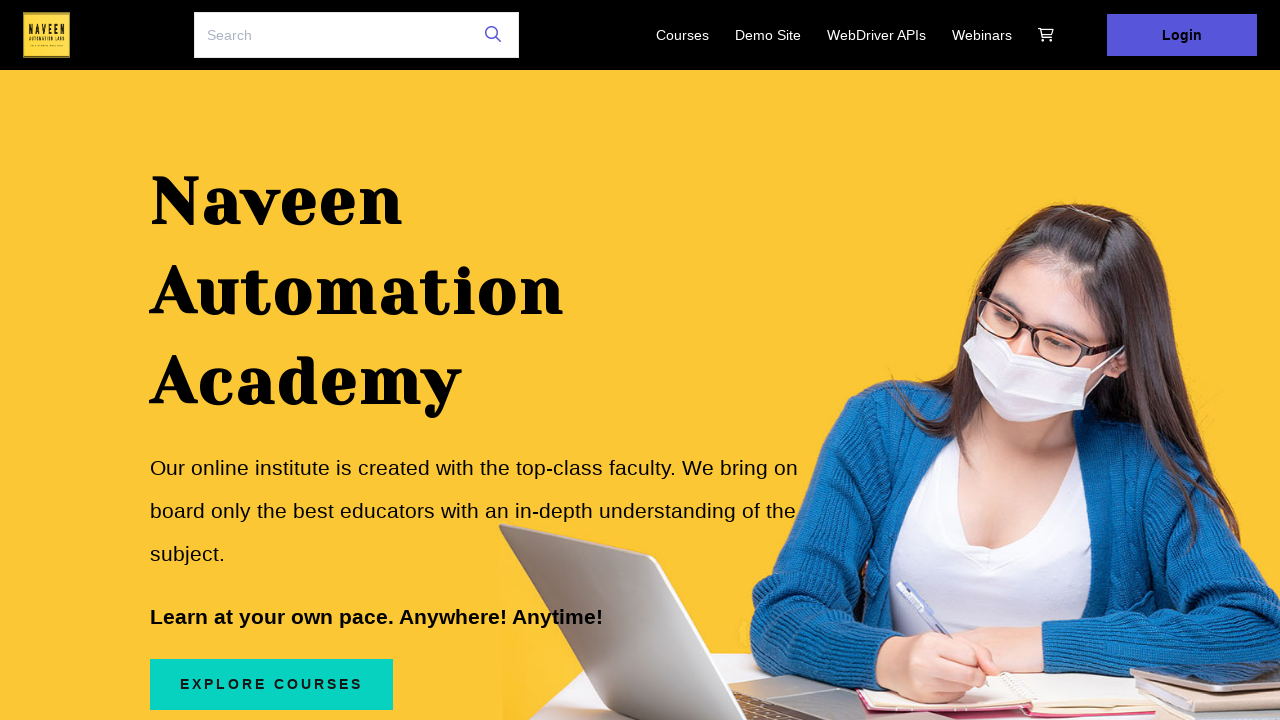

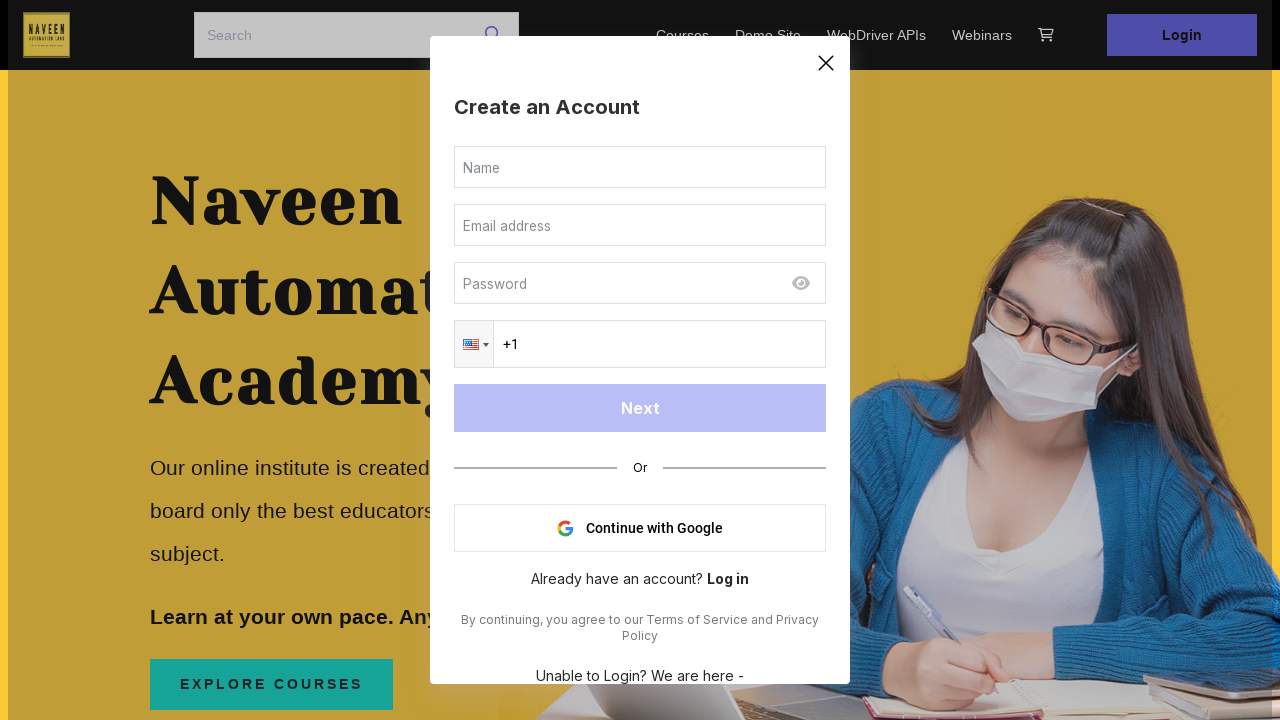